Tests editing a todo item by double-clicking and entering new text

Starting URL: https://demo.playwright.dev/todomvc

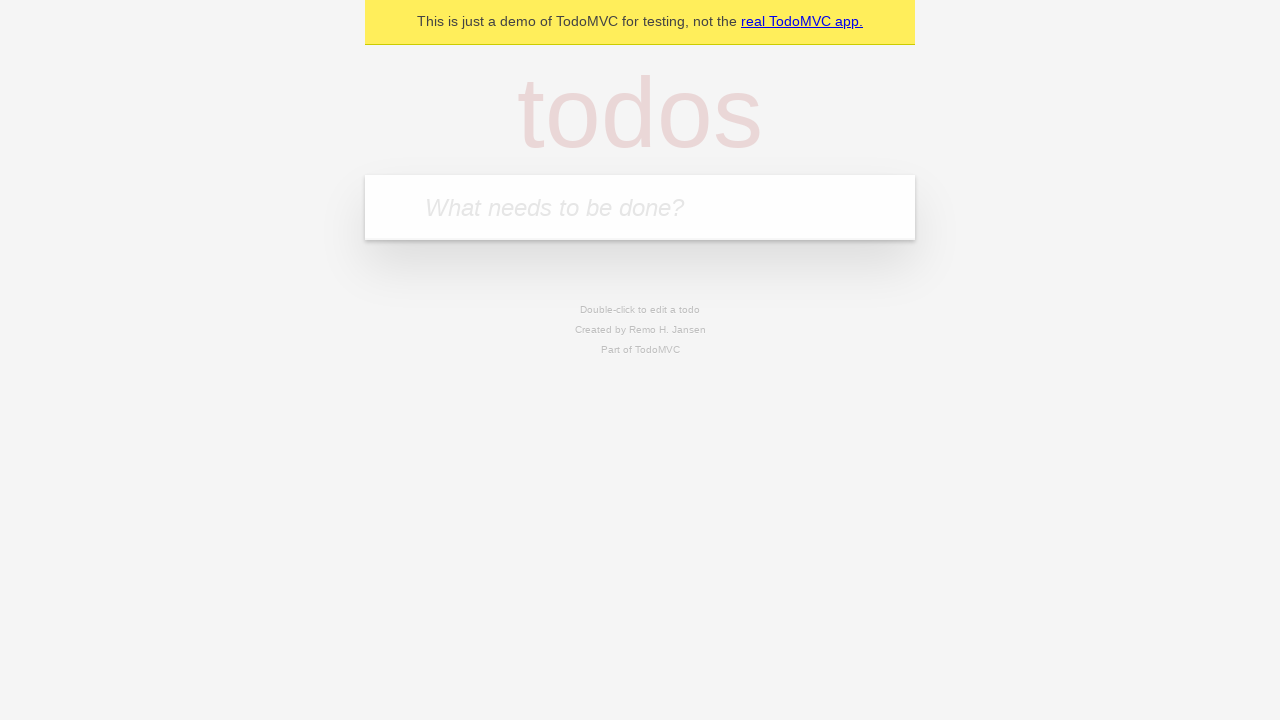

Filled todo input with 'buy some cheese' on internal:attr=[placeholder="What needs to be done?"i]
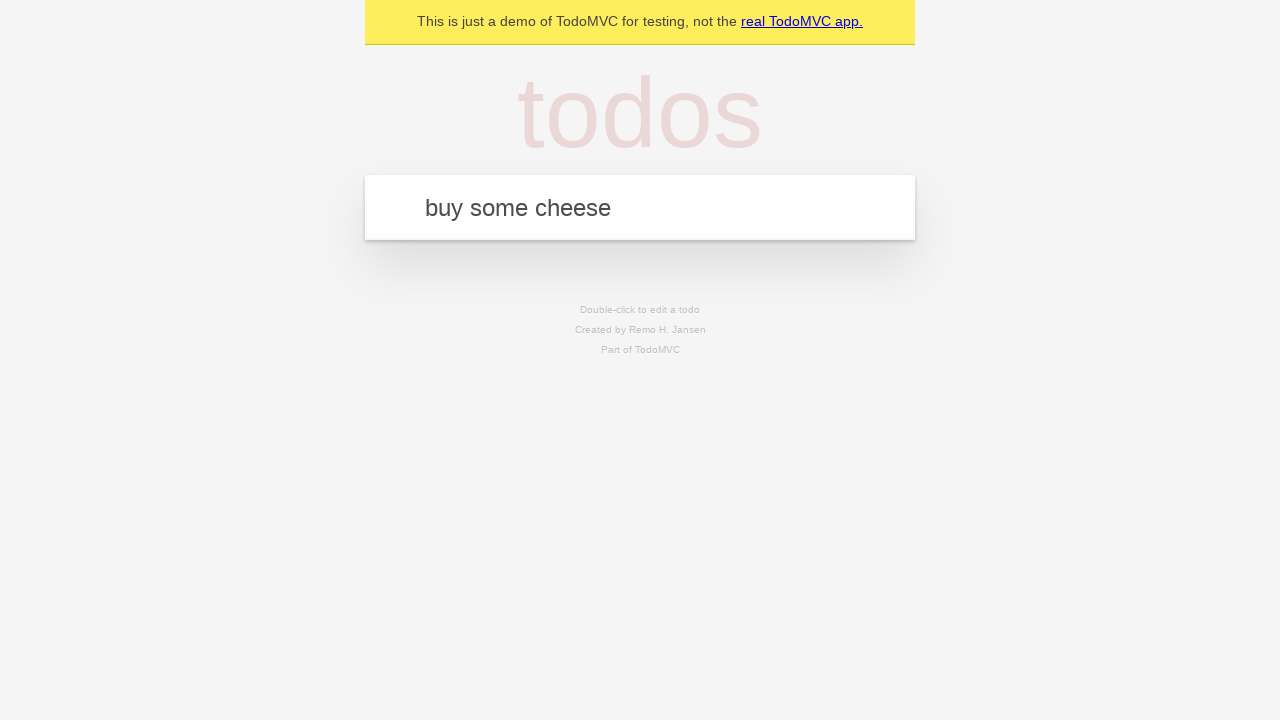

Pressed Enter to create todo 'buy some cheese' on internal:attr=[placeholder="What needs to be done?"i]
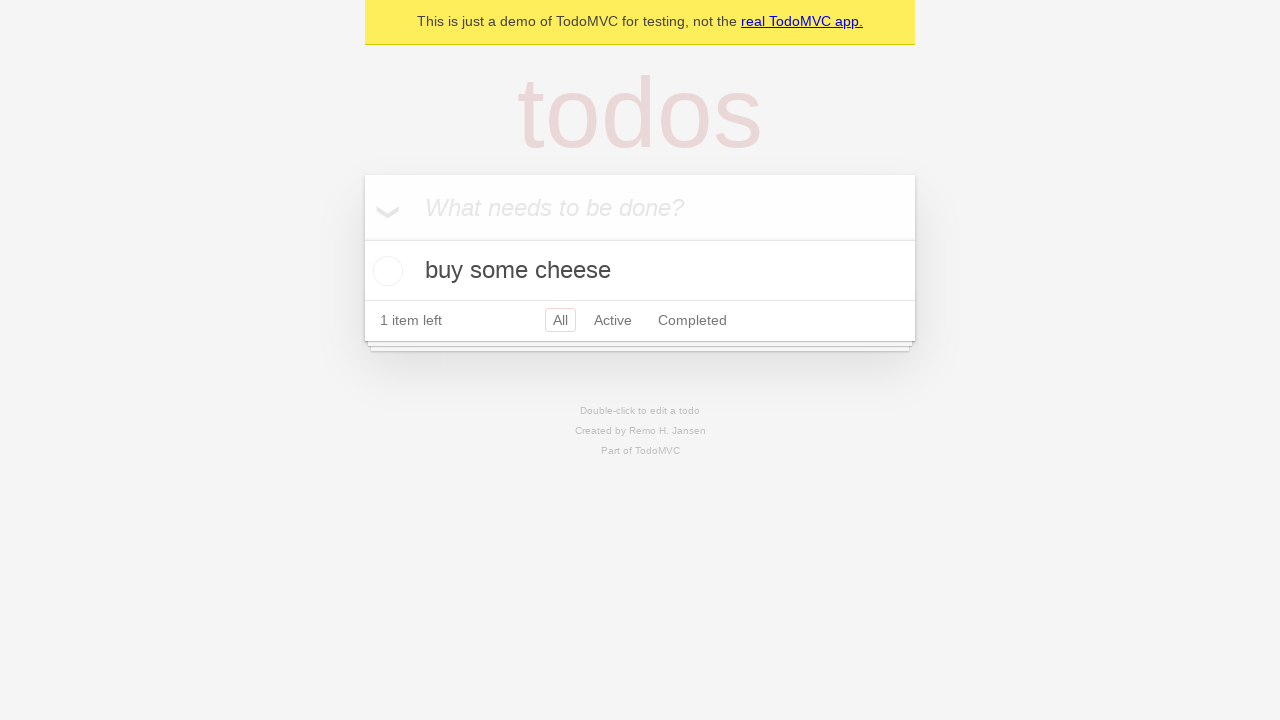

Filled todo input with 'feed the cat' on internal:attr=[placeholder="What needs to be done?"i]
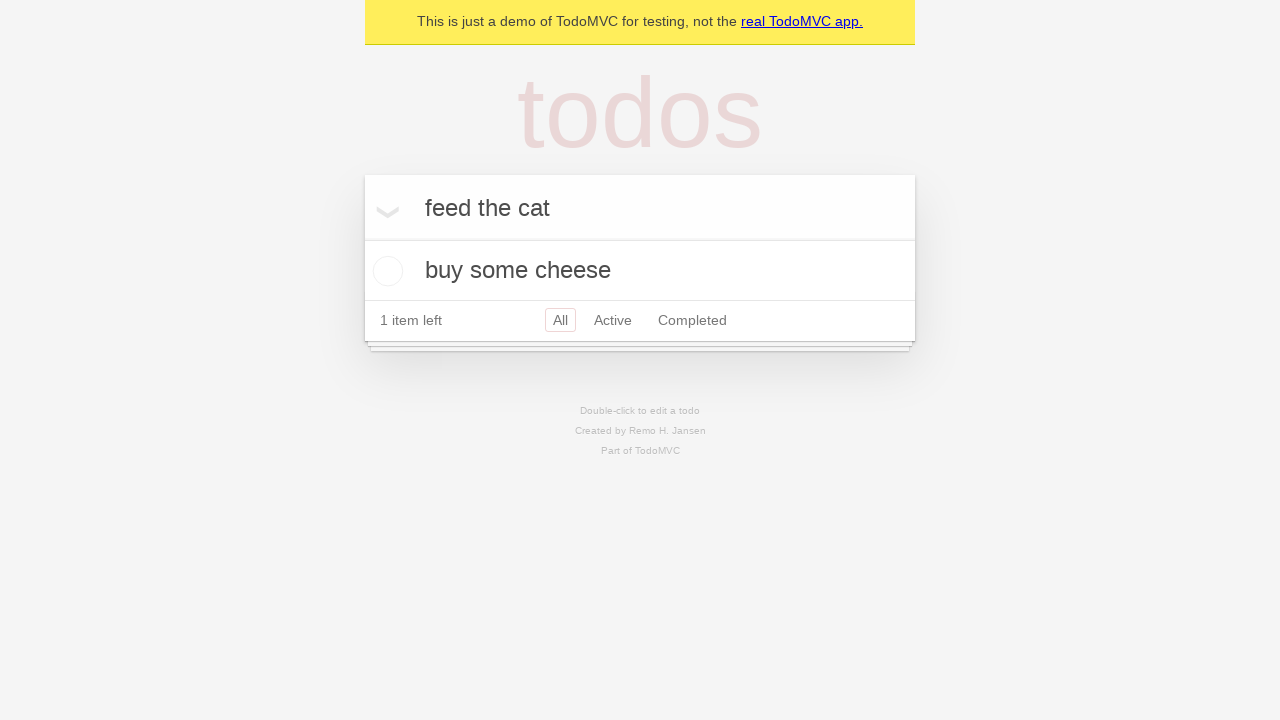

Pressed Enter to create todo 'feed the cat' on internal:attr=[placeholder="What needs to be done?"i]
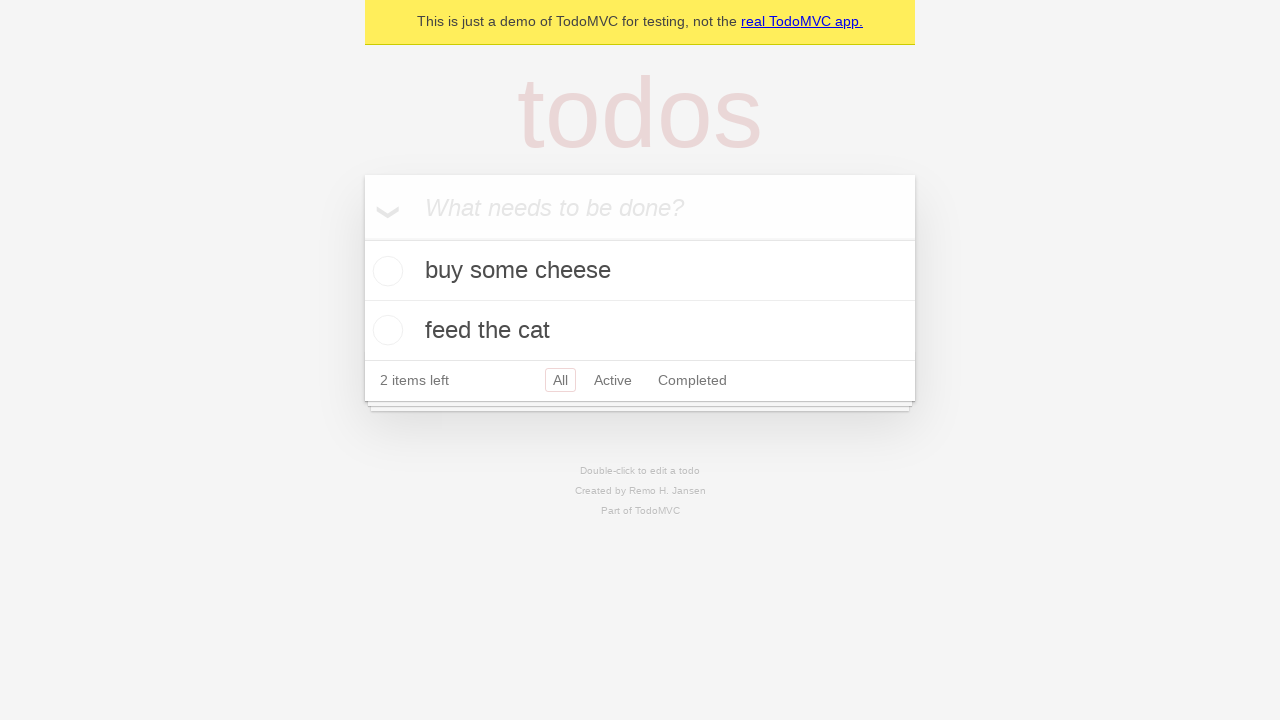

Filled todo input with 'book a doctors appointment' on internal:attr=[placeholder="What needs to be done?"i]
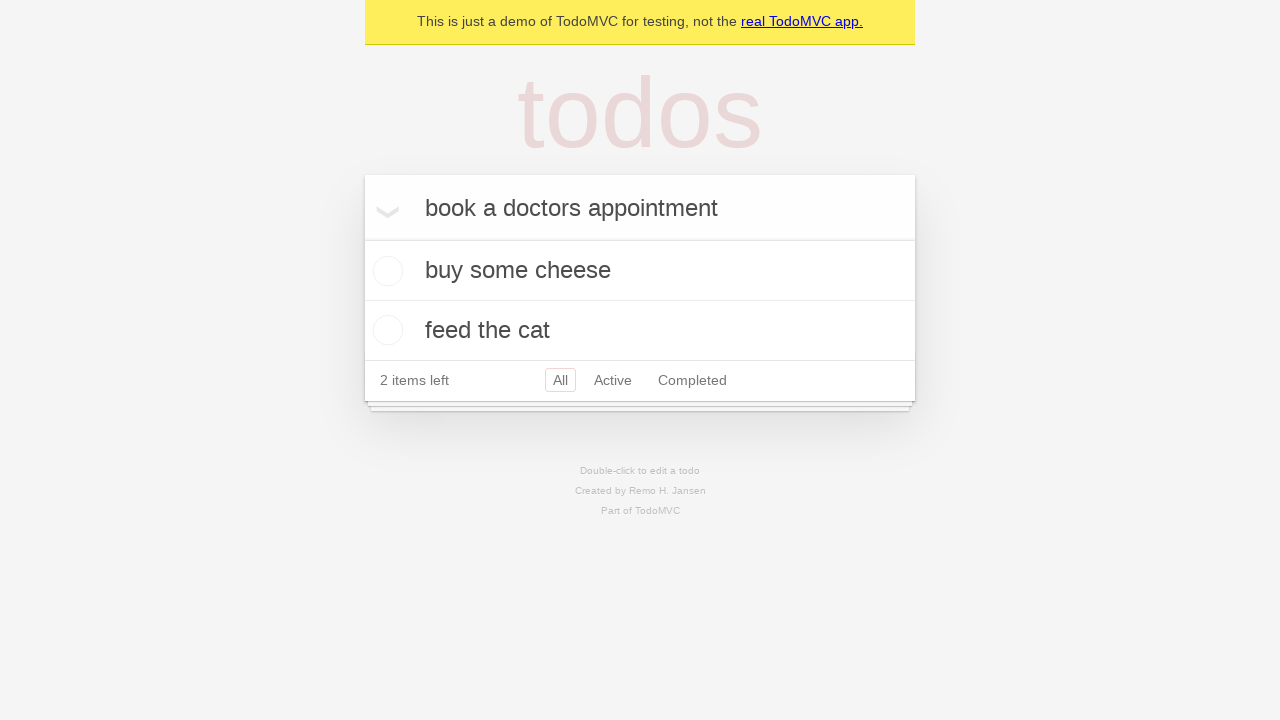

Pressed Enter to create todo 'book a doctors appointment' on internal:attr=[placeholder="What needs to be done?"i]
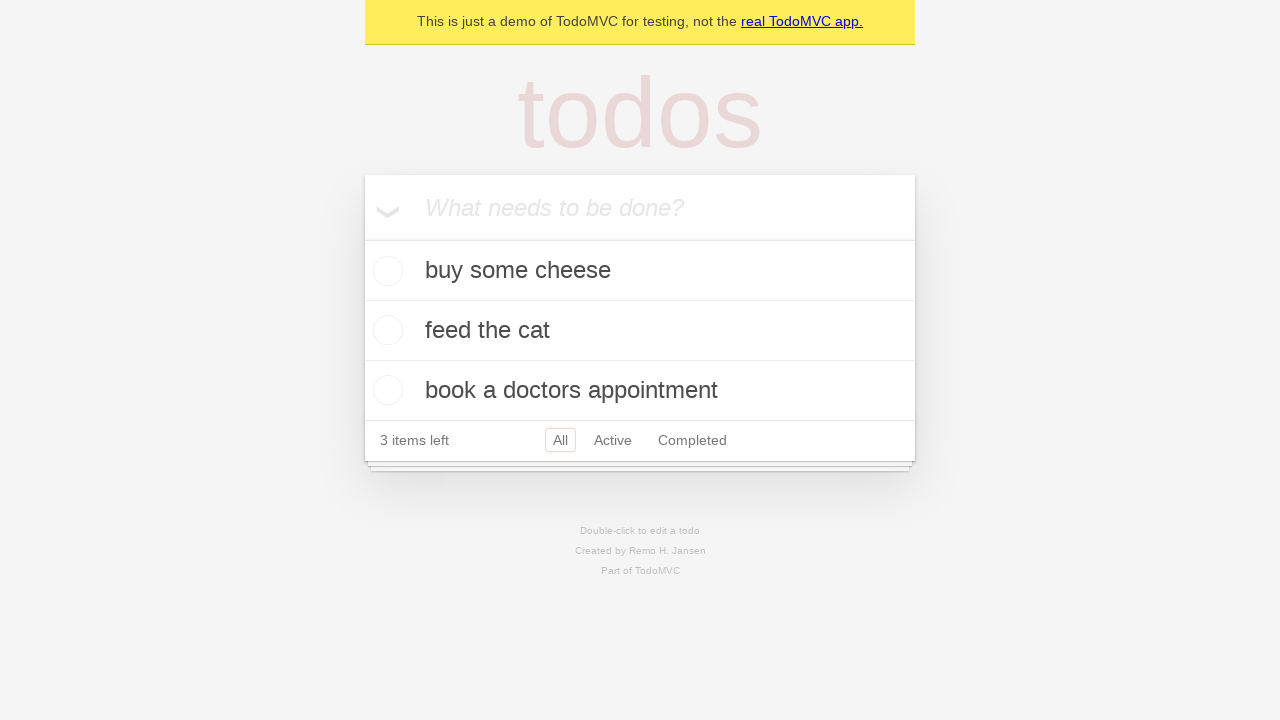

Double-clicked second todo item to enter edit mode at (640, 331) on internal:testid=[data-testid="todo-item"s] >> nth=1
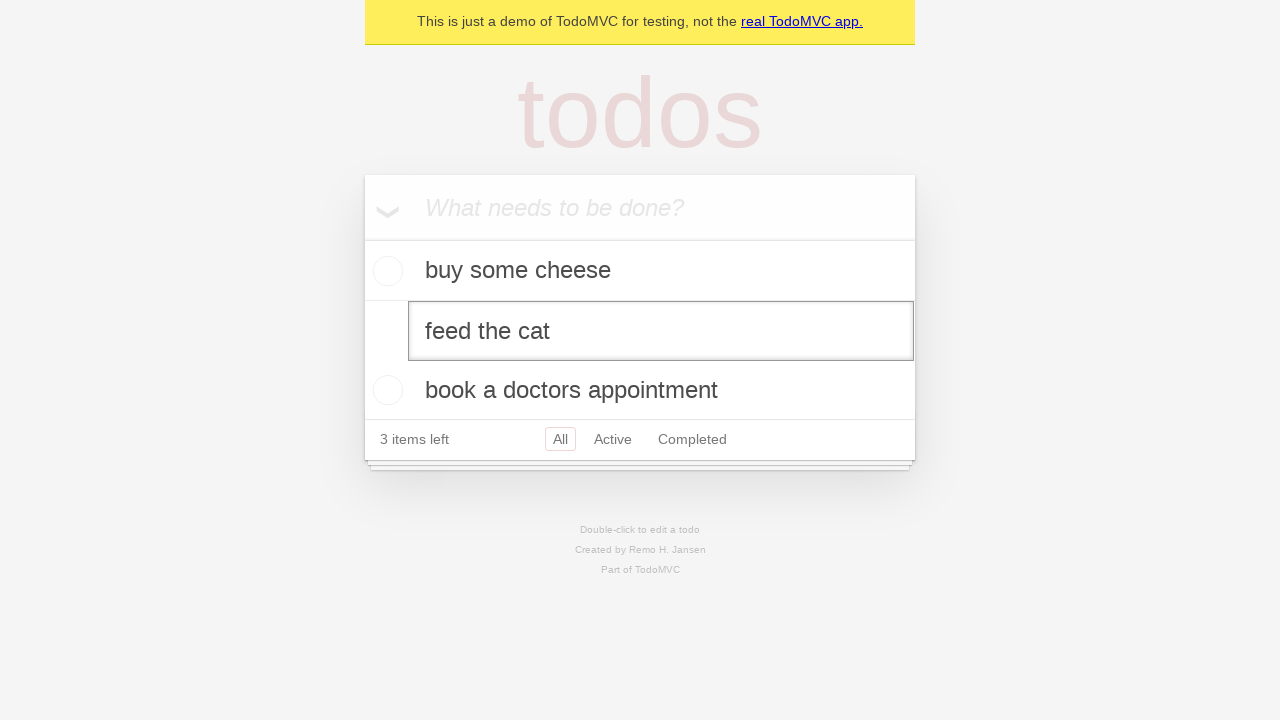

Filled edit textbox with new text 'buy some sausages' on internal:testid=[data-testid="todo-item"s] >> nth=1 >> internal:role=textbox[nam
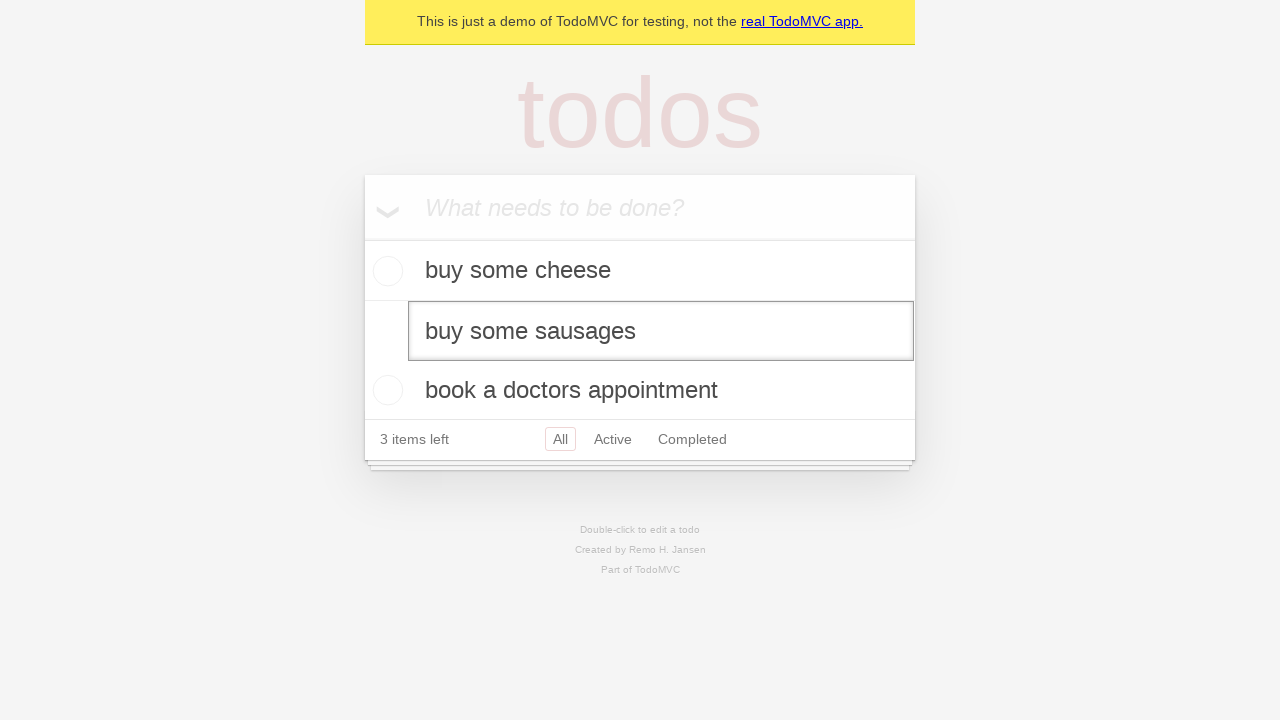

Pressed Enter to save edited todo text on internal:testid=[data-testid="todo-item"s] >> nth=1 >> internal:role=textbox[nam
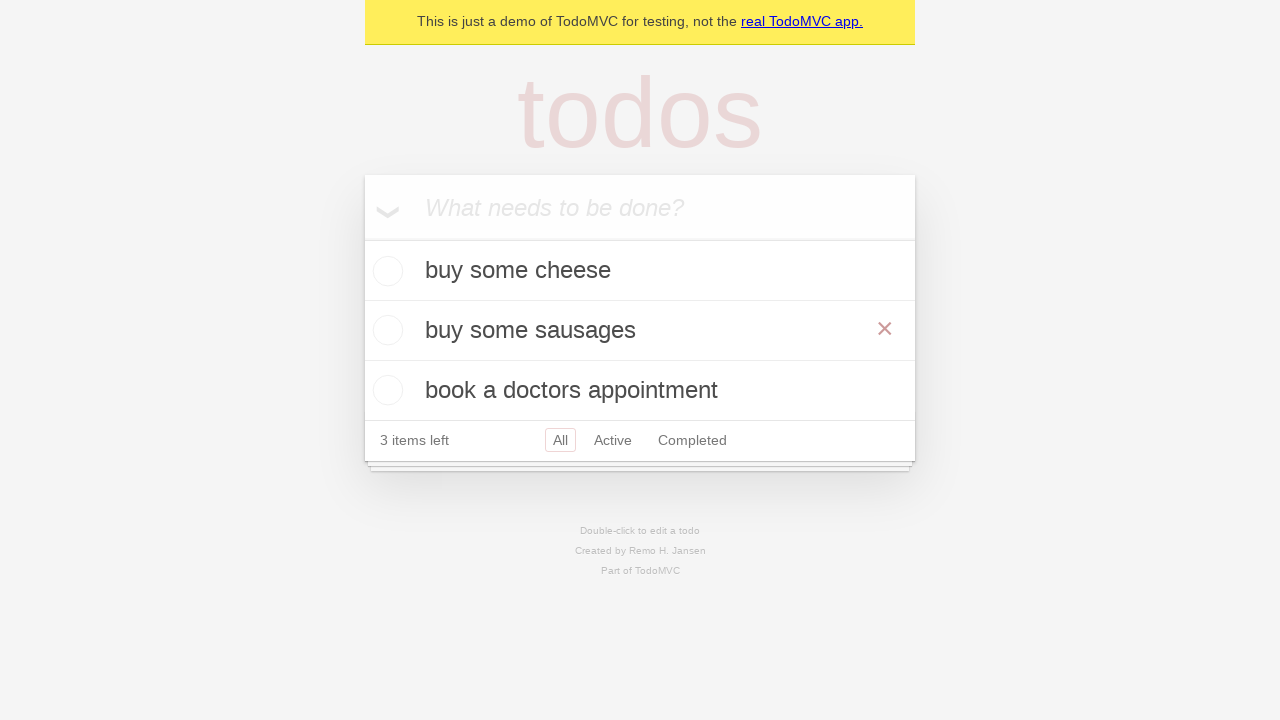

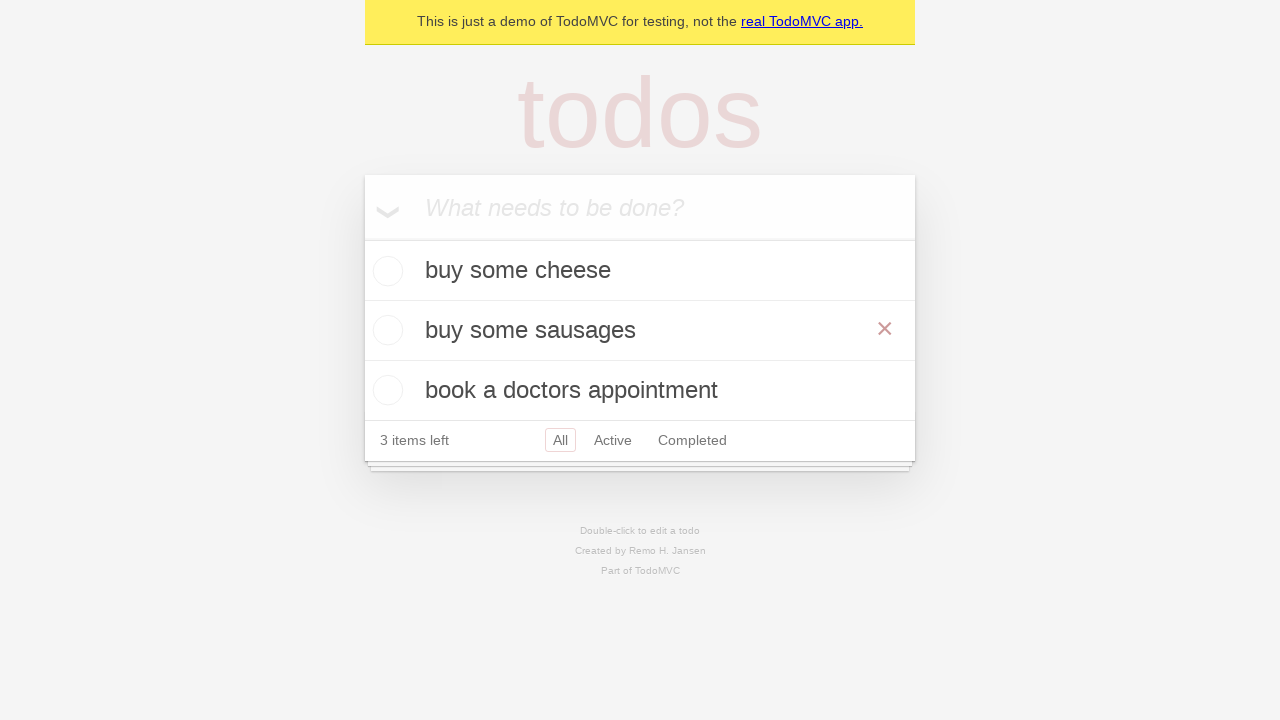